Navigates to DemoQA and clicks on Elements category card, then verifies the placeholder text appears

Starting URL: https://demoqa.com/

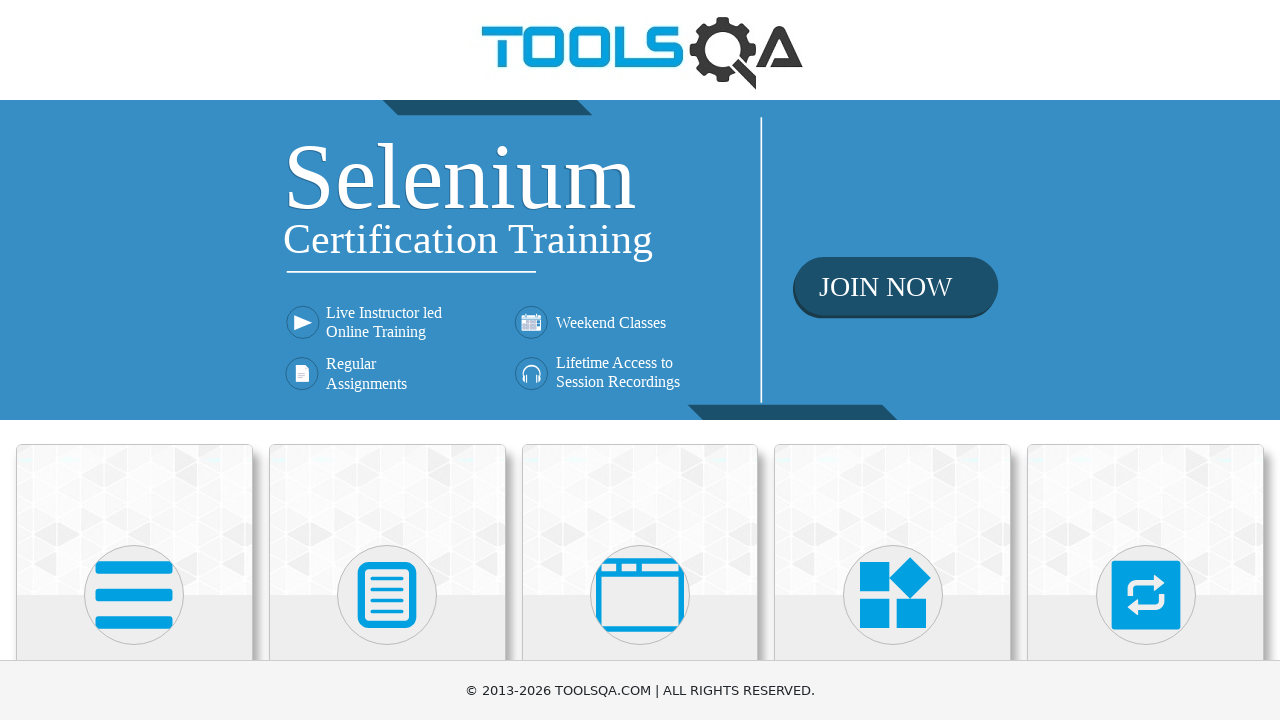

Navigated to DemoQA homepage
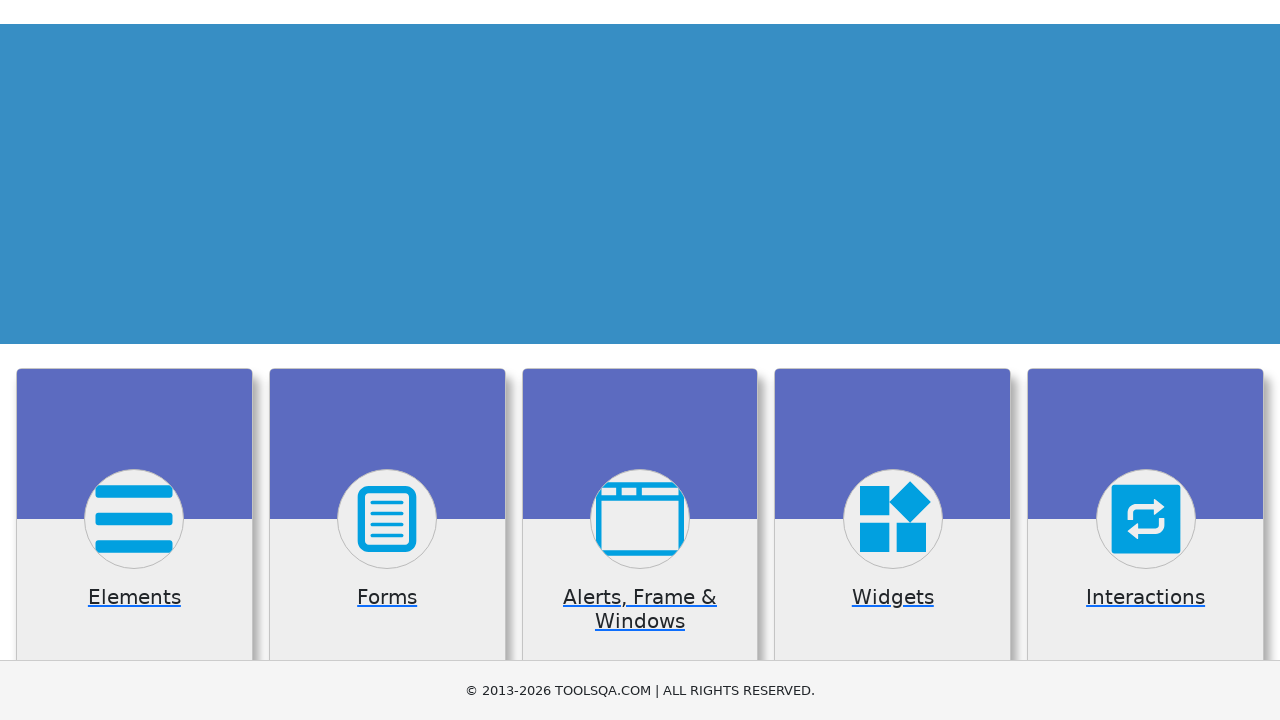

Clicked on Elements category card at (134, 360) on div.category-cards div:nth-child(1) h5
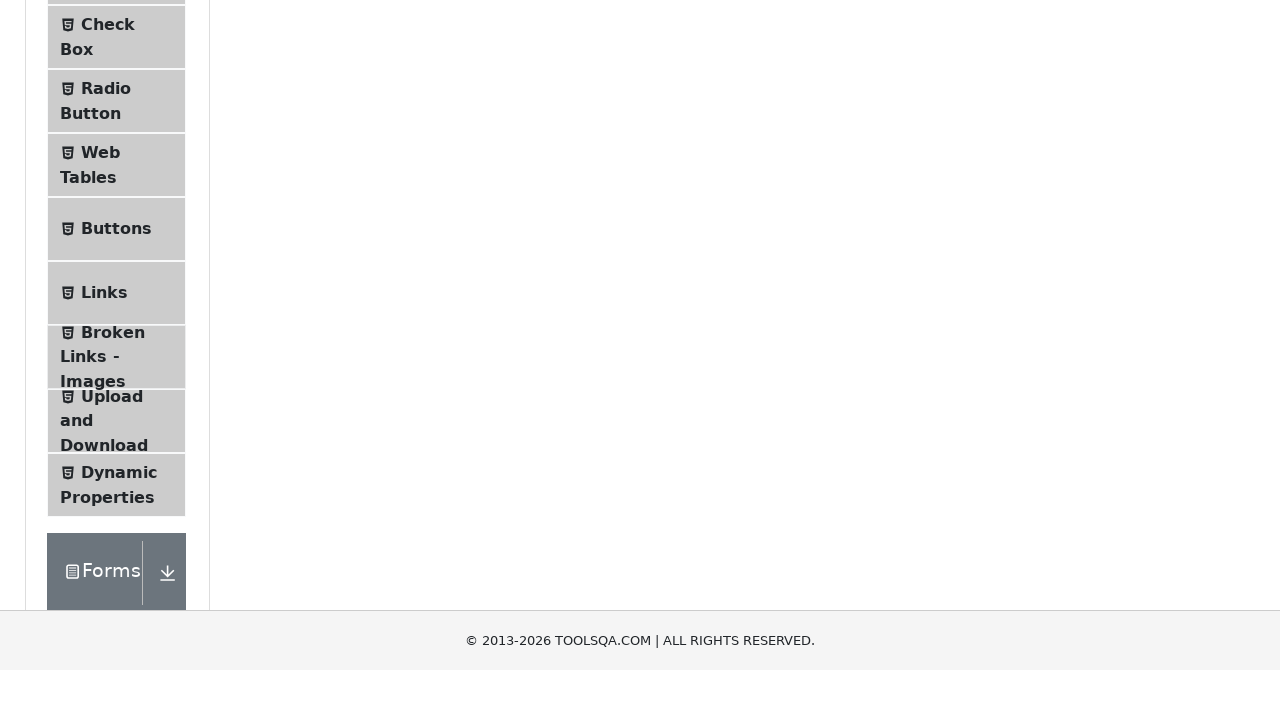

Placeholder text 'Please select an item from left to start practice.' appeared
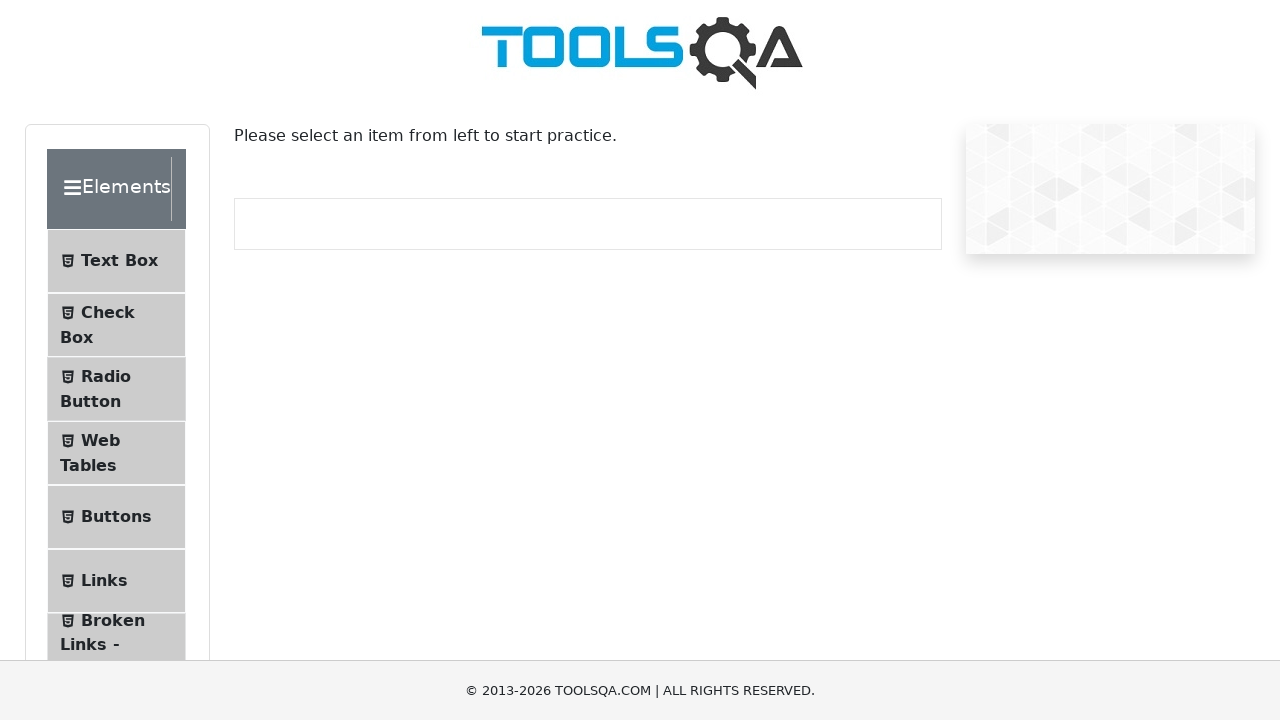

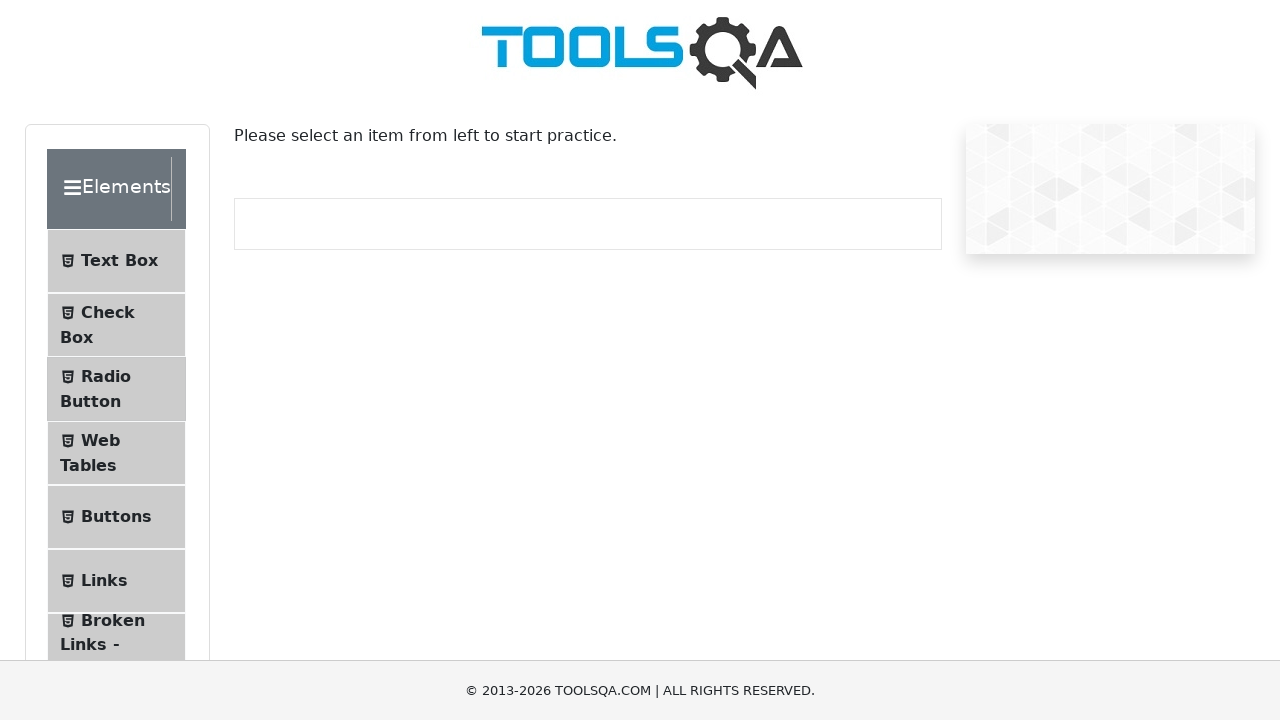